Navigates to the Akko Gear website homepage and verifies it loads successfully

Starting URL: https://en.akkogear.com/

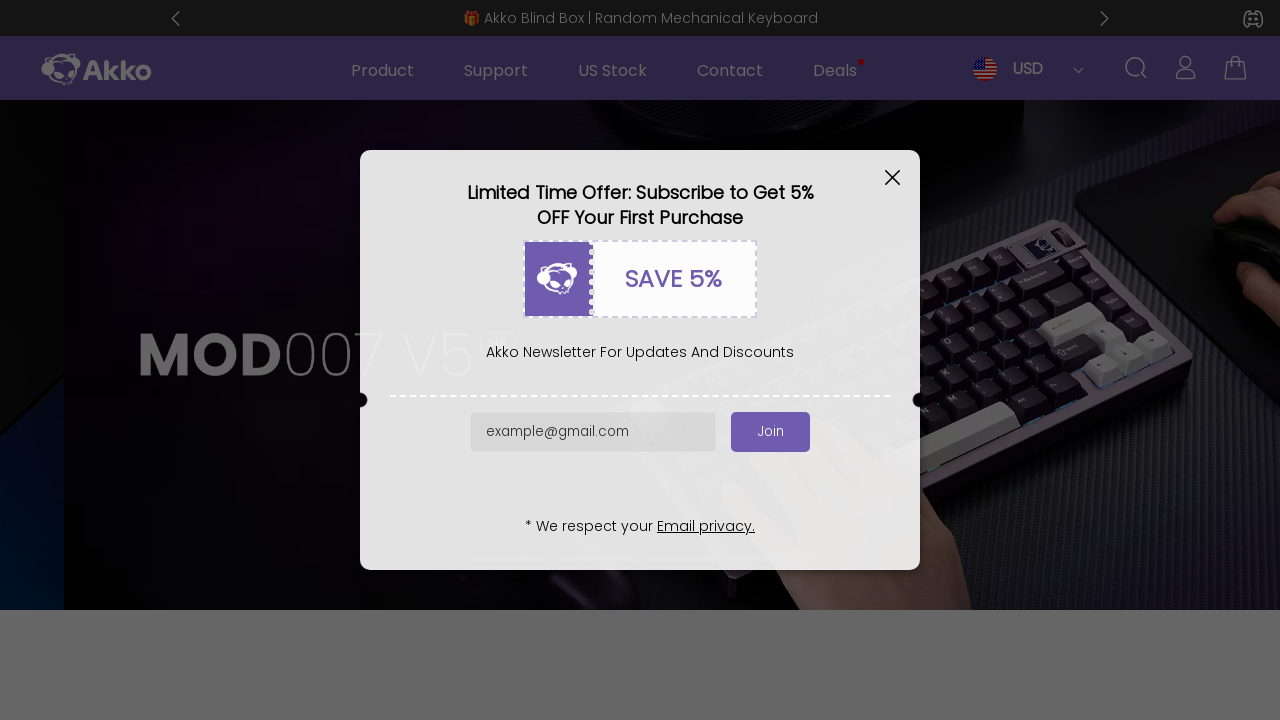

Waited for page DOM to be fully loaded
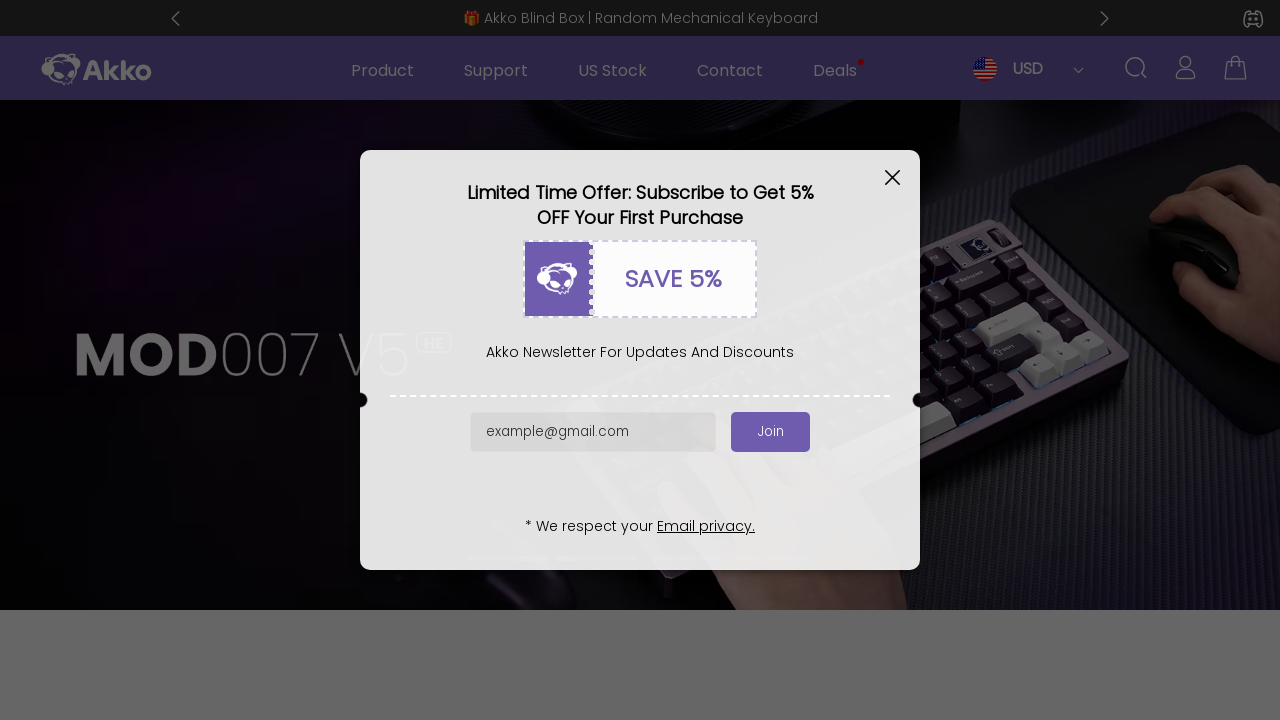

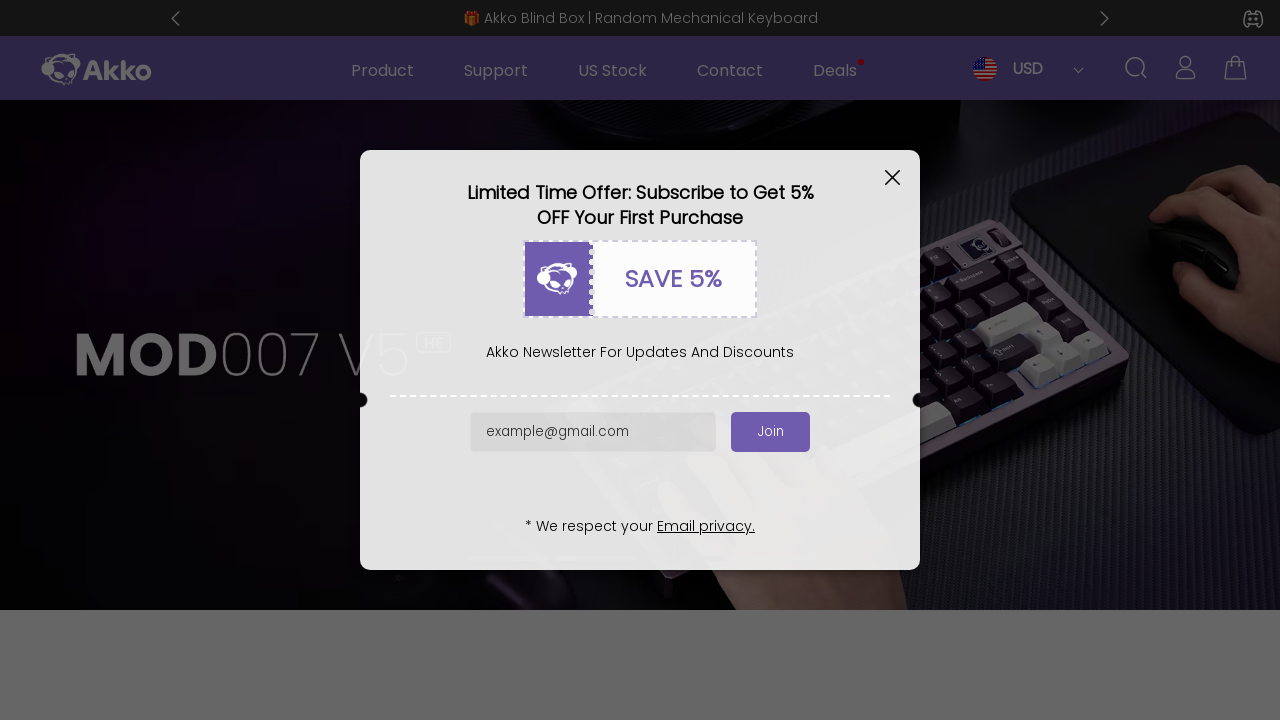